Tests frame handling by switching between multiple frames and nested iframes, filling text inputs and clicking elements within different frame contexts

Starting URL: https://ui.vision/demo/webtest/frames/

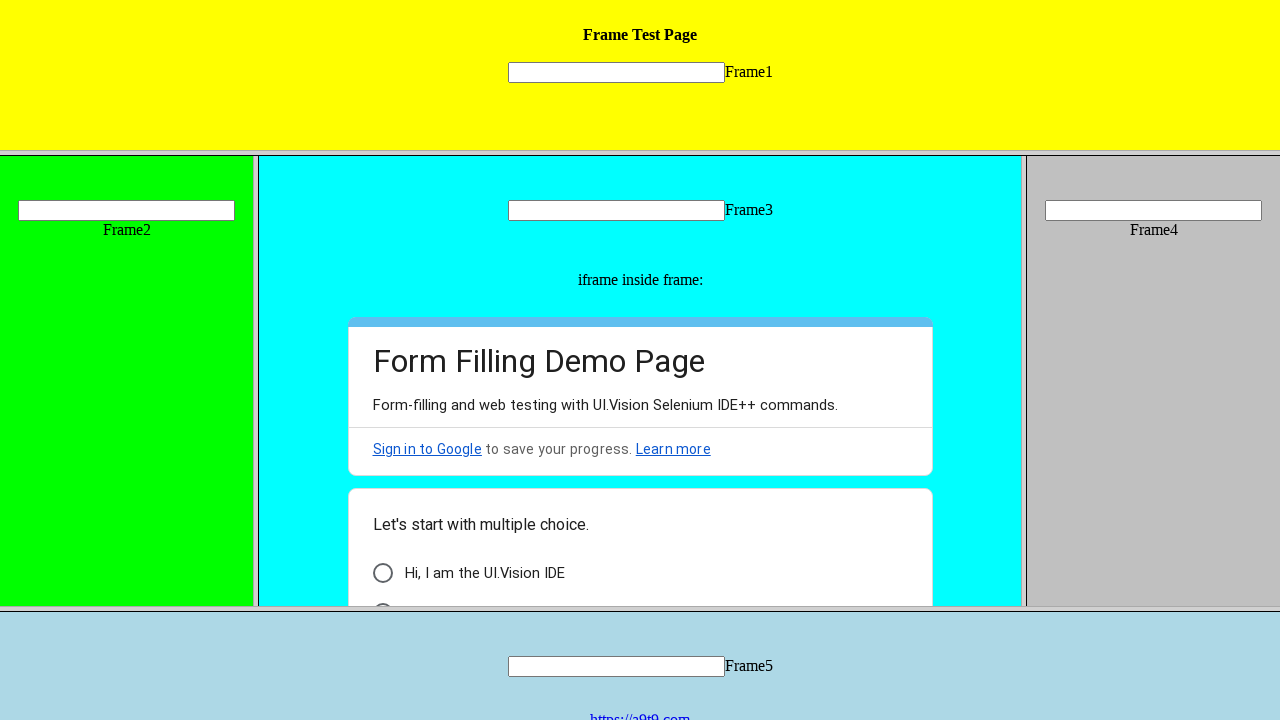

Located Frame 1 using frame_locator with src attribute
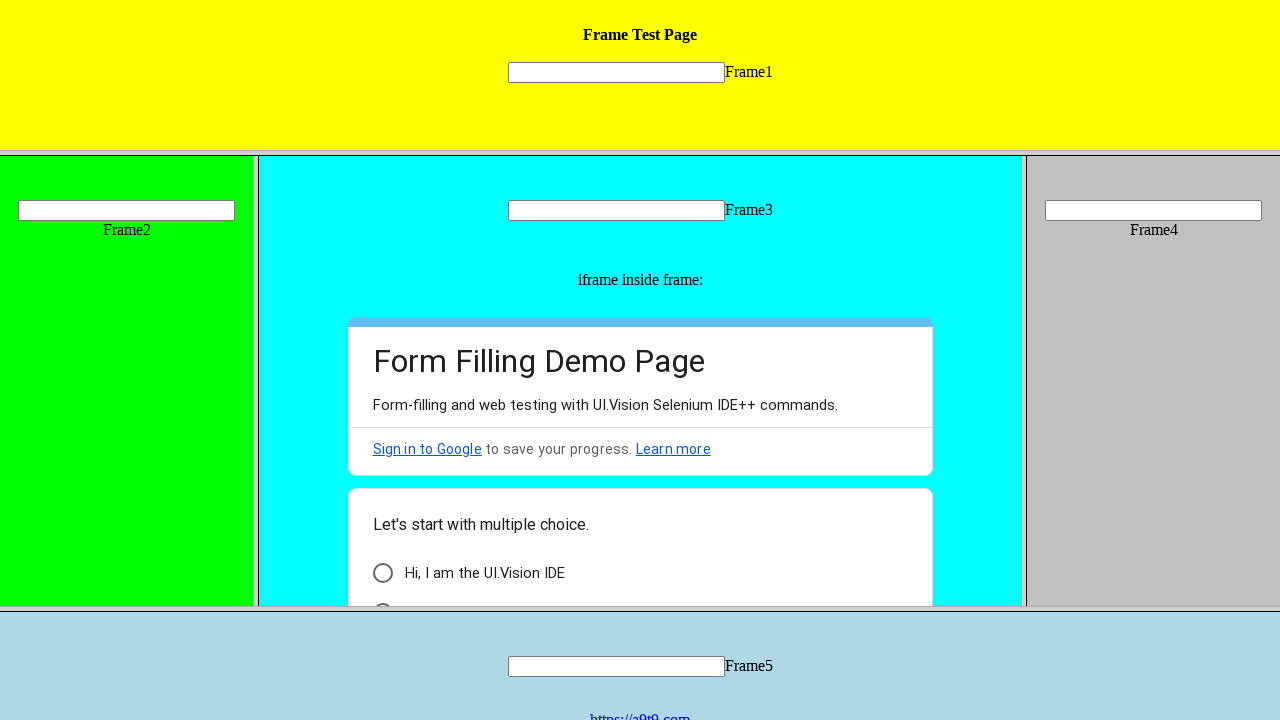

Filled text input 'mytext1' in Frame 1 with 'Test' on frame[src='frame_1.html'] >> internal:control=enter-frame >> input[name='mytext1
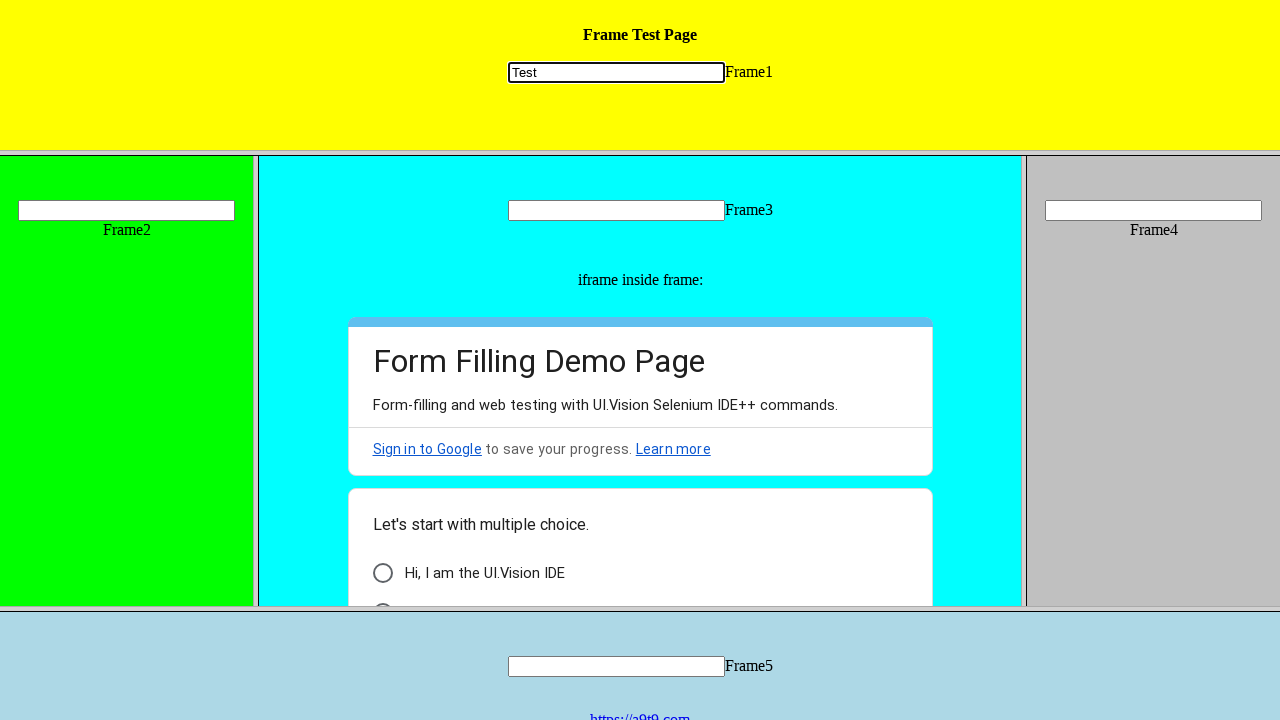

Located Frame 2 (second frame element)
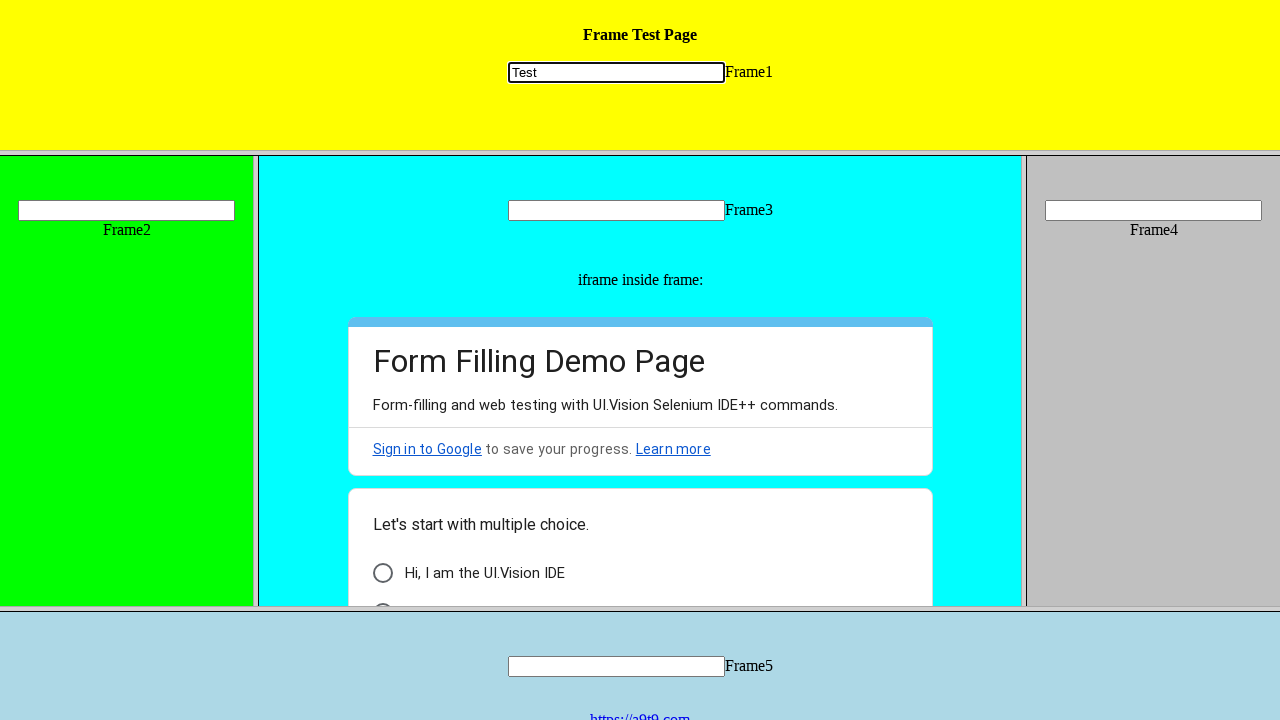

Filled text input 'mytext2' in Frame 2 with 'Test' on frame >> nth=1 >> internal:control=enter-frame >> input[name='mytext2']
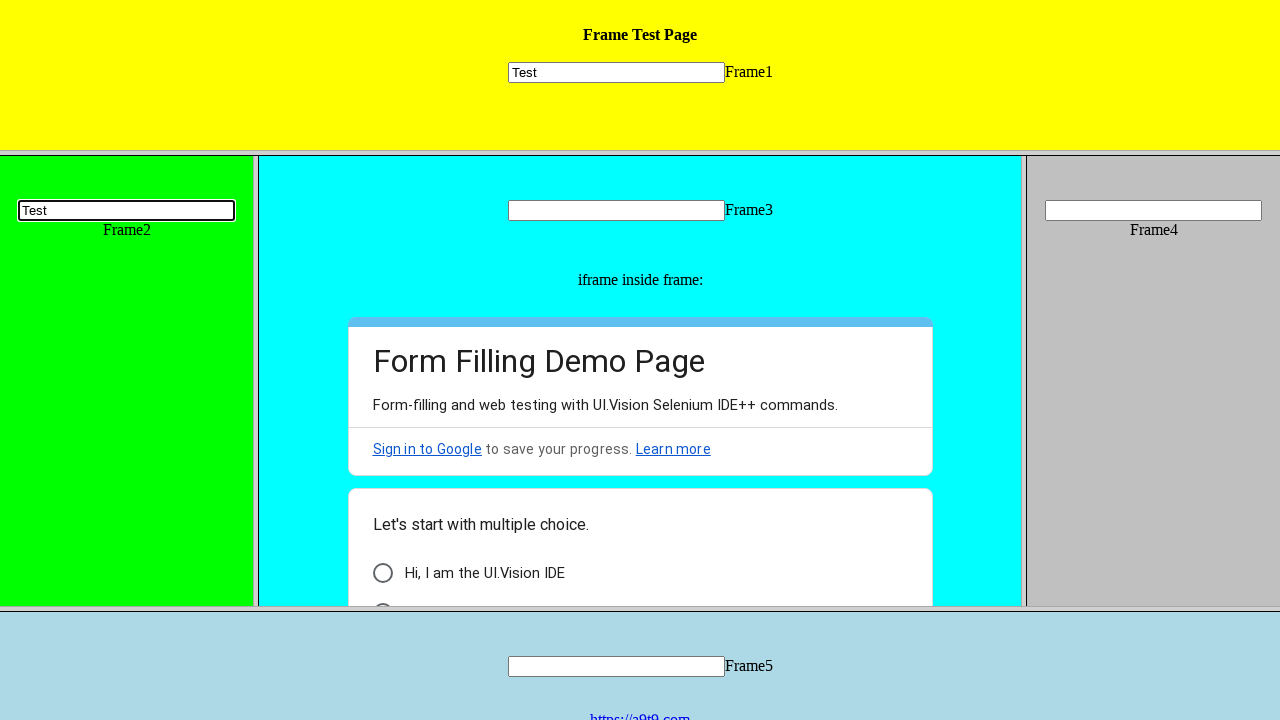

Located Frame 3 (third frame element)
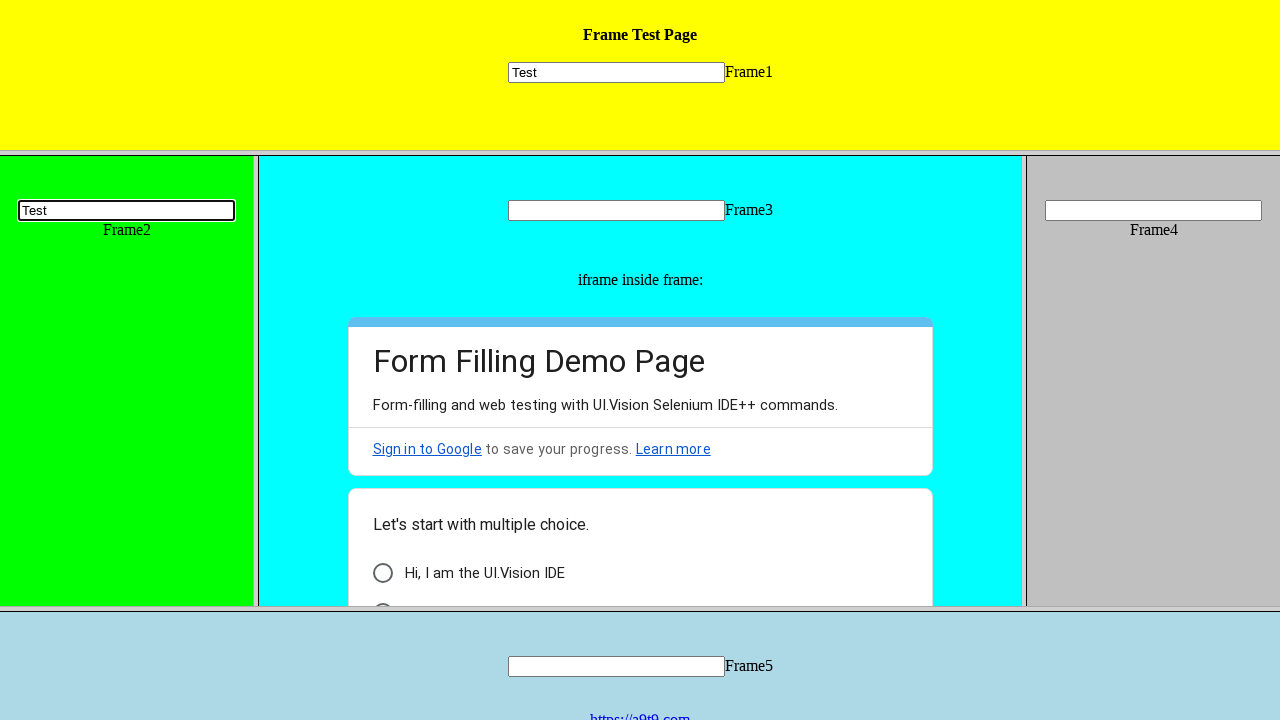

Located nested iframe within Frame 3
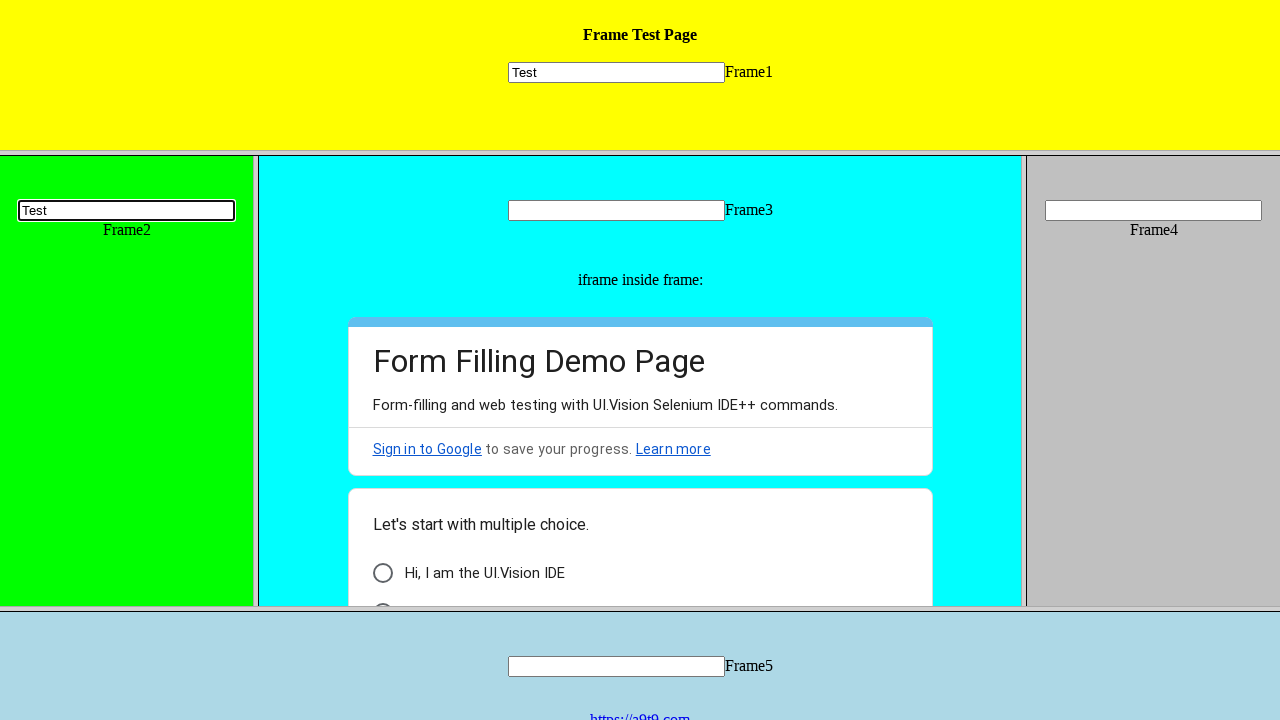

Clicked checkbox/element (div.AB7Lab.Id5V1) in nested iframe at (382, 573) on frame >> nth=2 >> internal:control=enter-frame >> iframe >> internal:control=ent
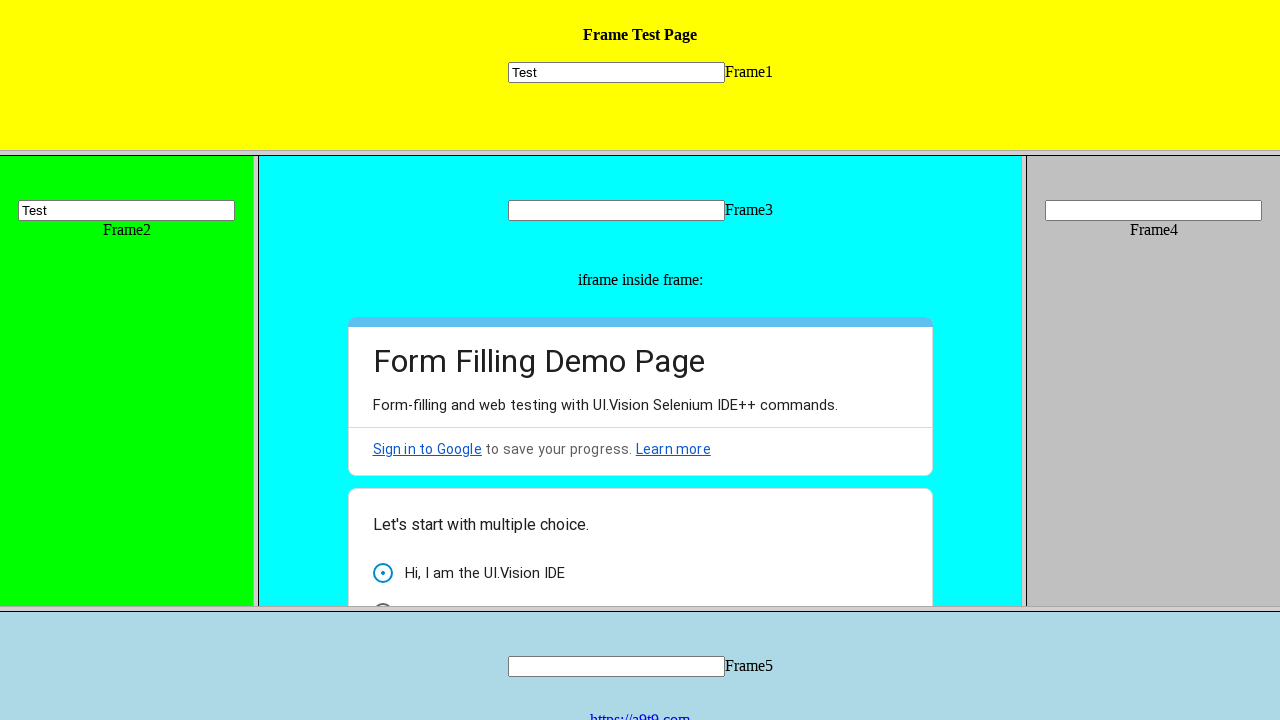

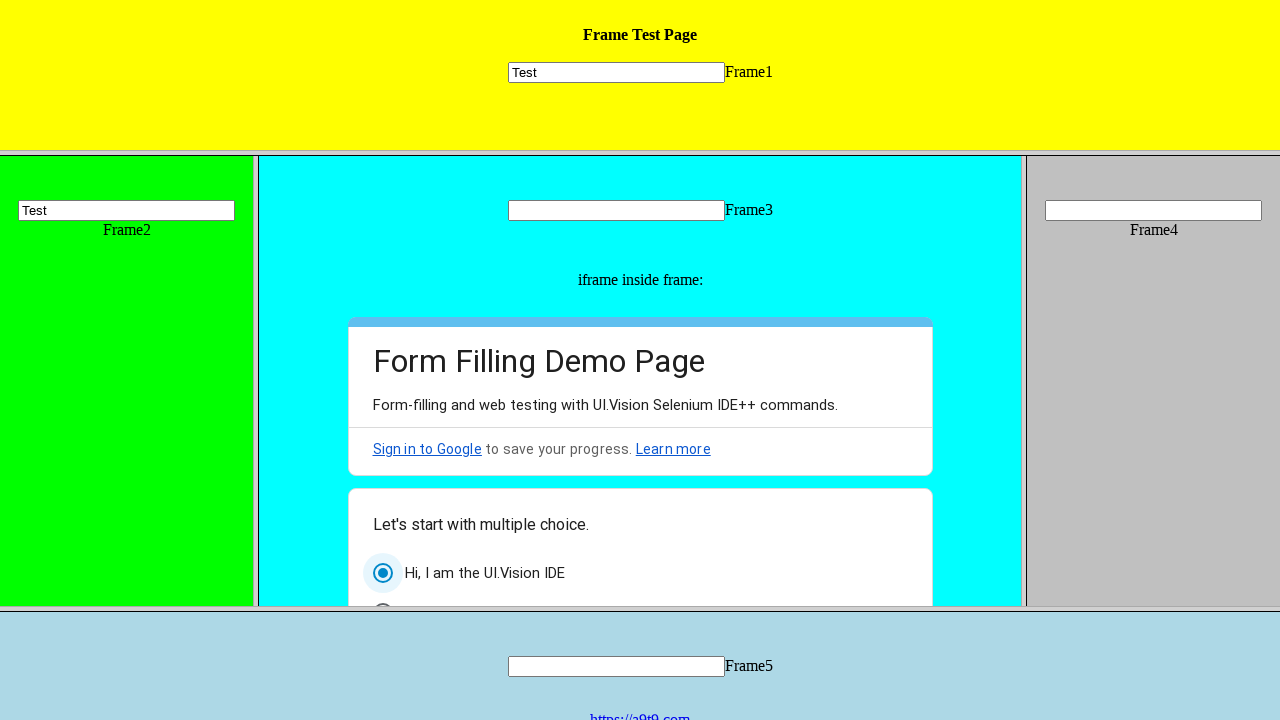